Navigates to a gas mileage calculator page and verifies the page loads by checking the title

Starting URL: https://www.calculator.net/gas-mileage-calculator.html

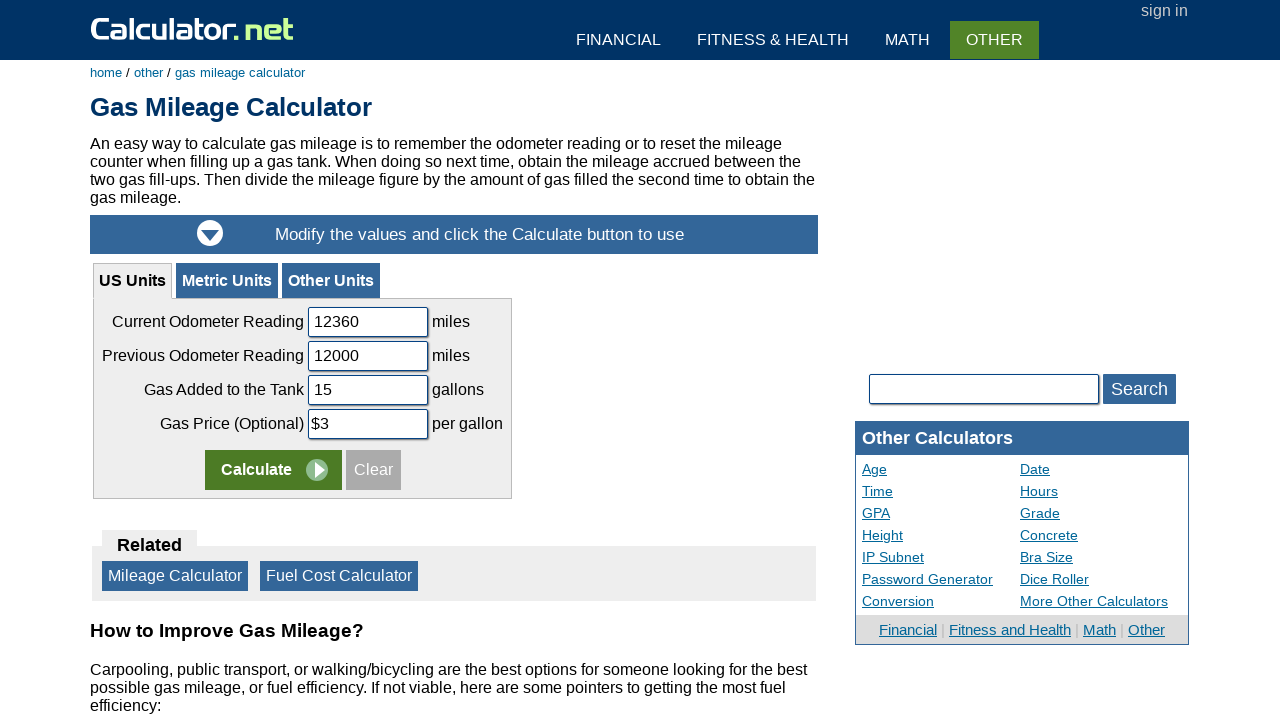

Waited for page to reach domcontentloaded state
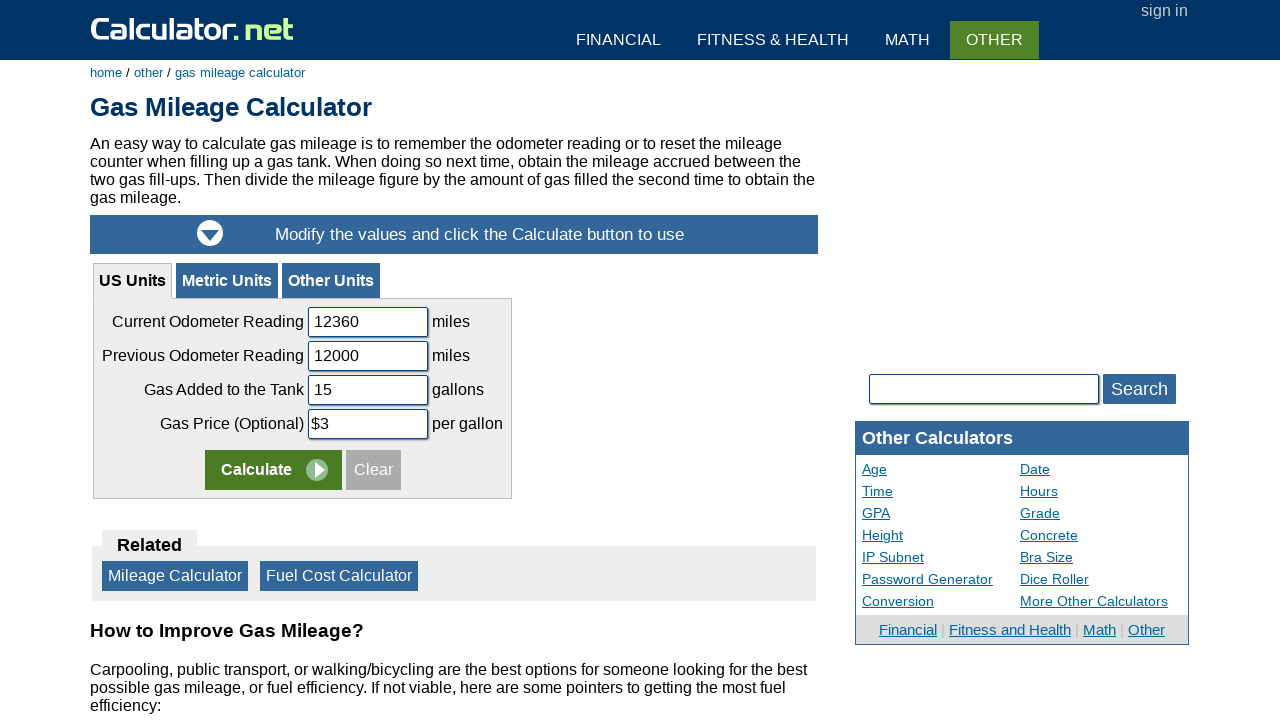

Verified page title contains 'Gas Mileage Calculator'
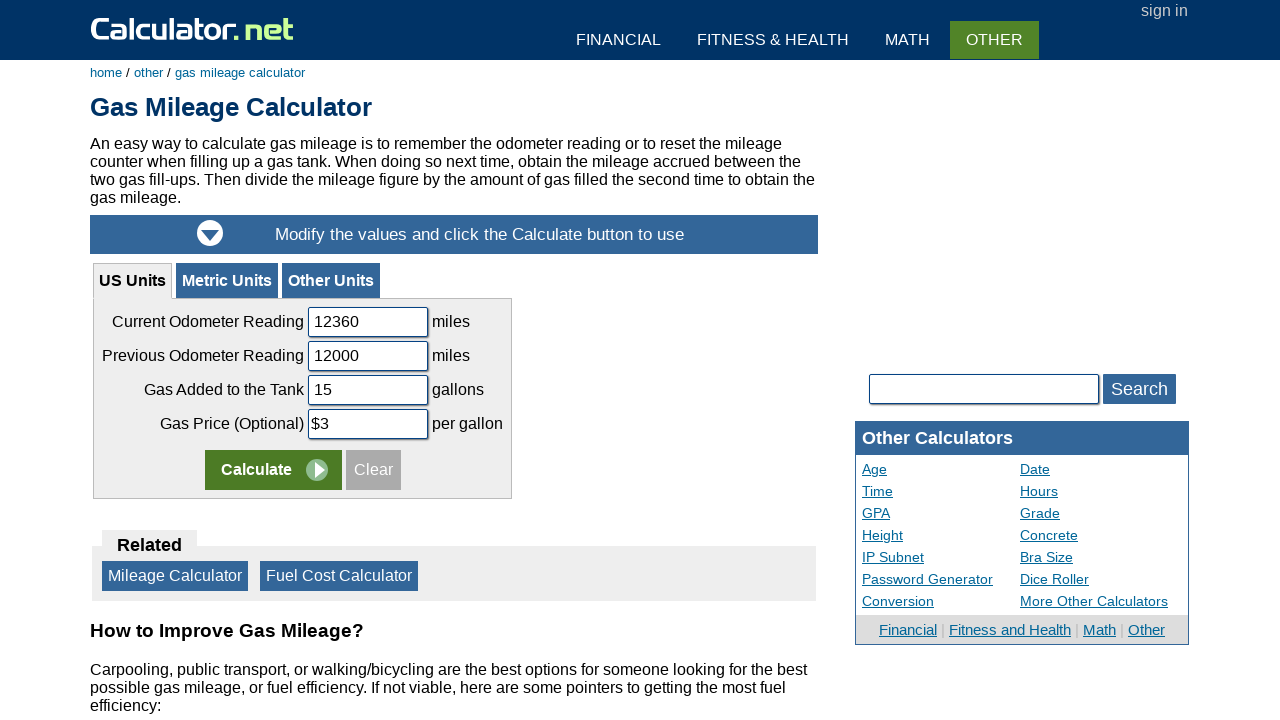

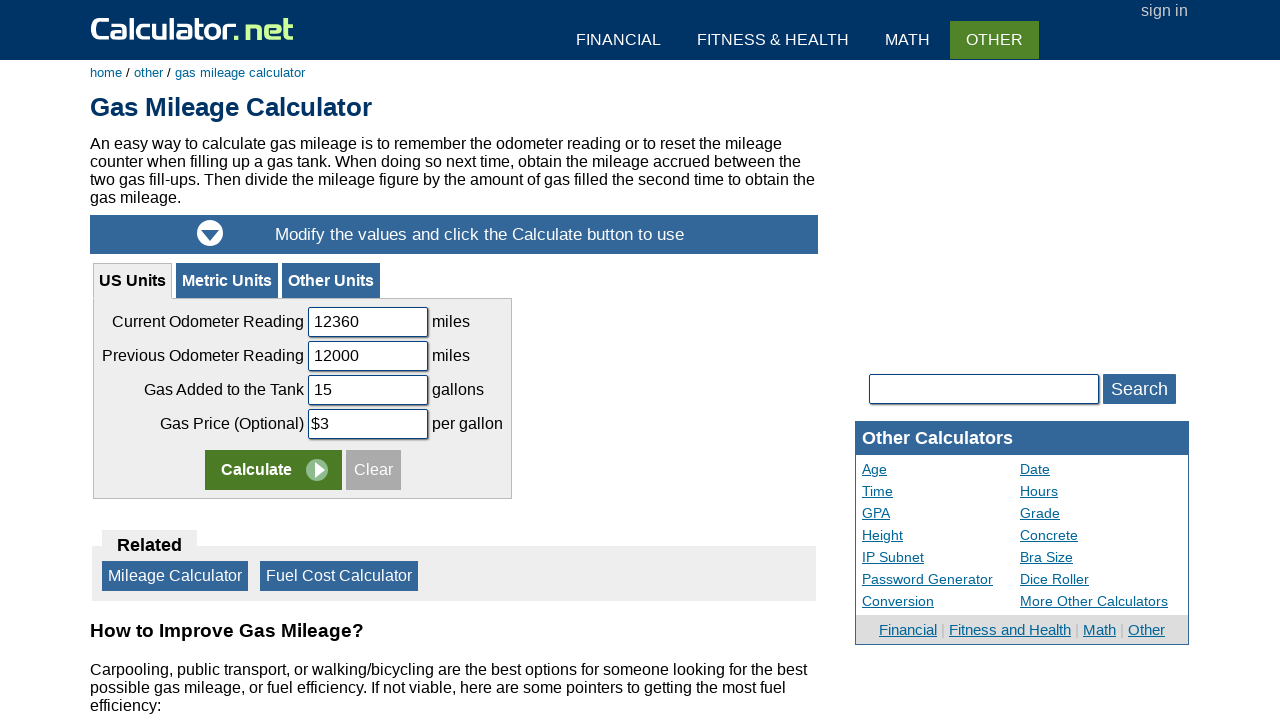